Navigates to the HDFC bank website and waits for the page to load, testing basic page accessibility.

Starting URL: https://www.hdfc.com

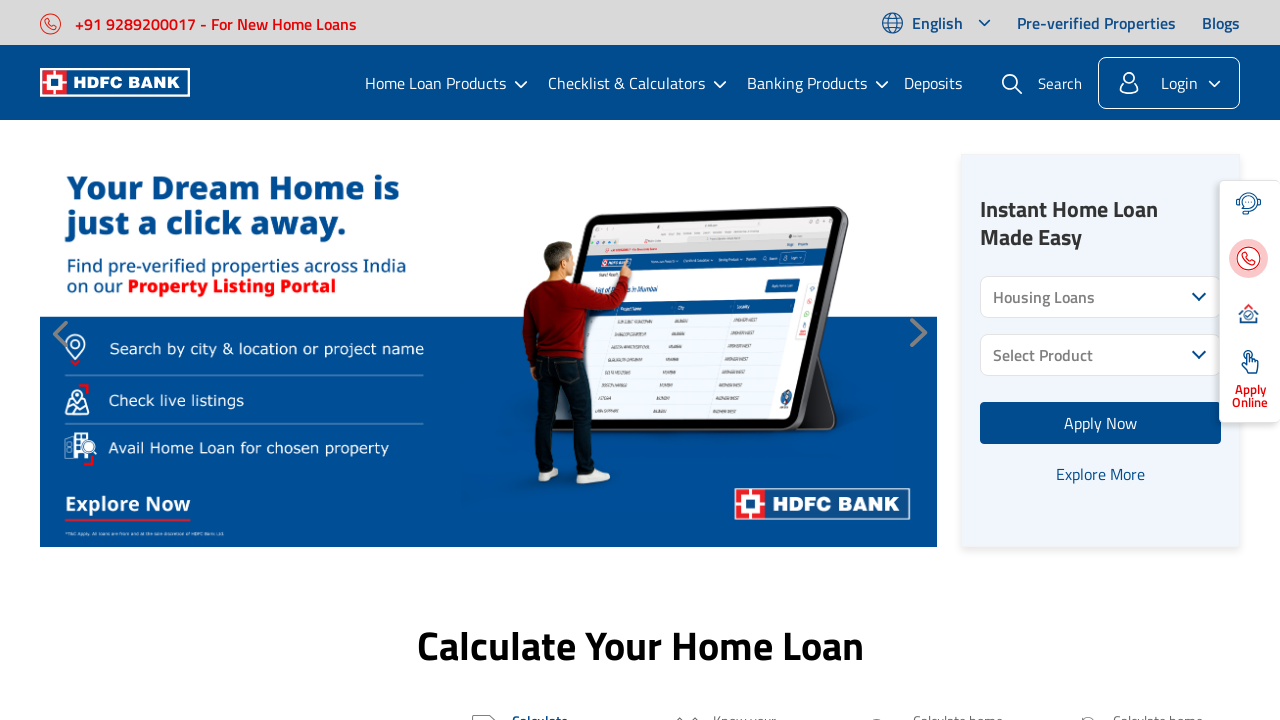

Waited for page to reach networkidle state
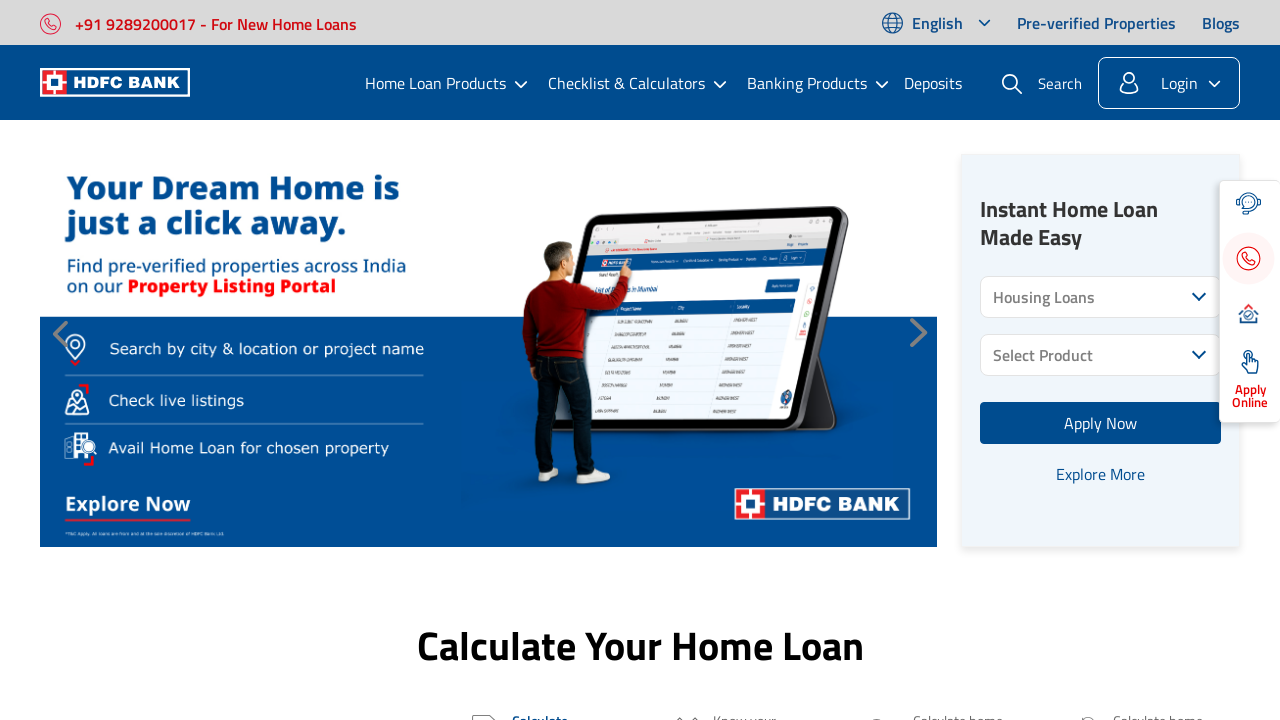

Verified body element is present on HDFC bank website
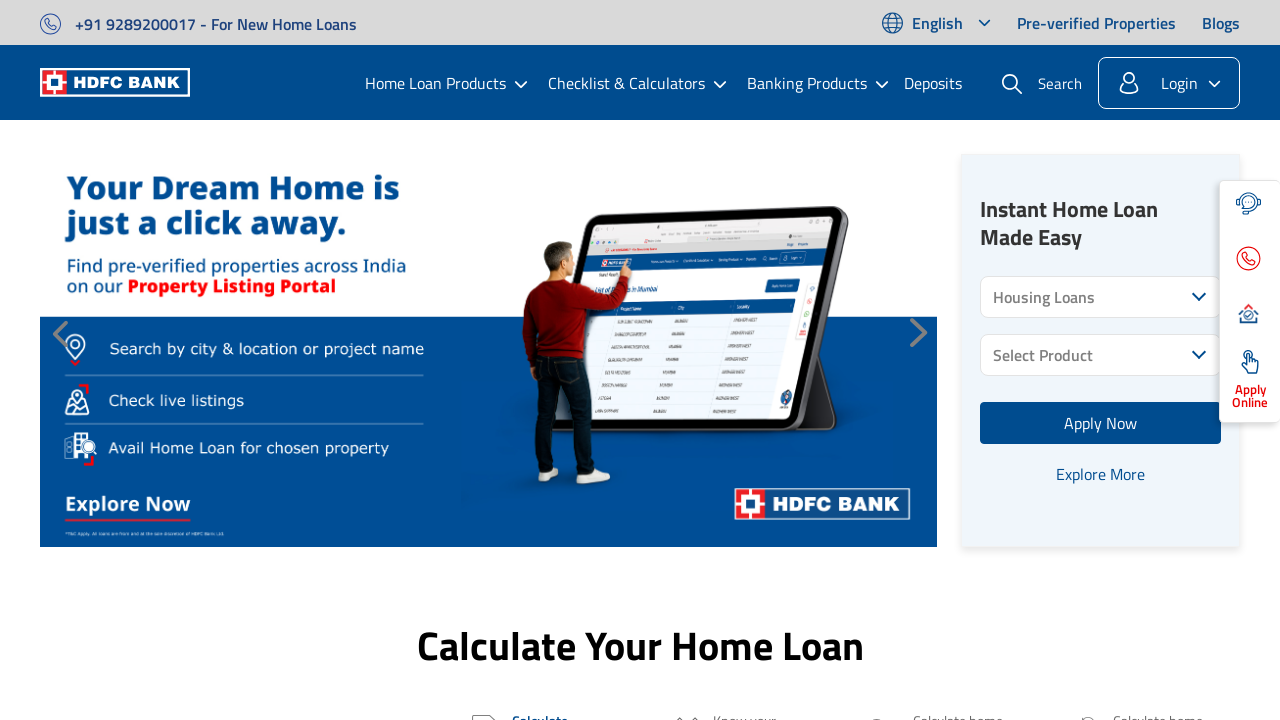

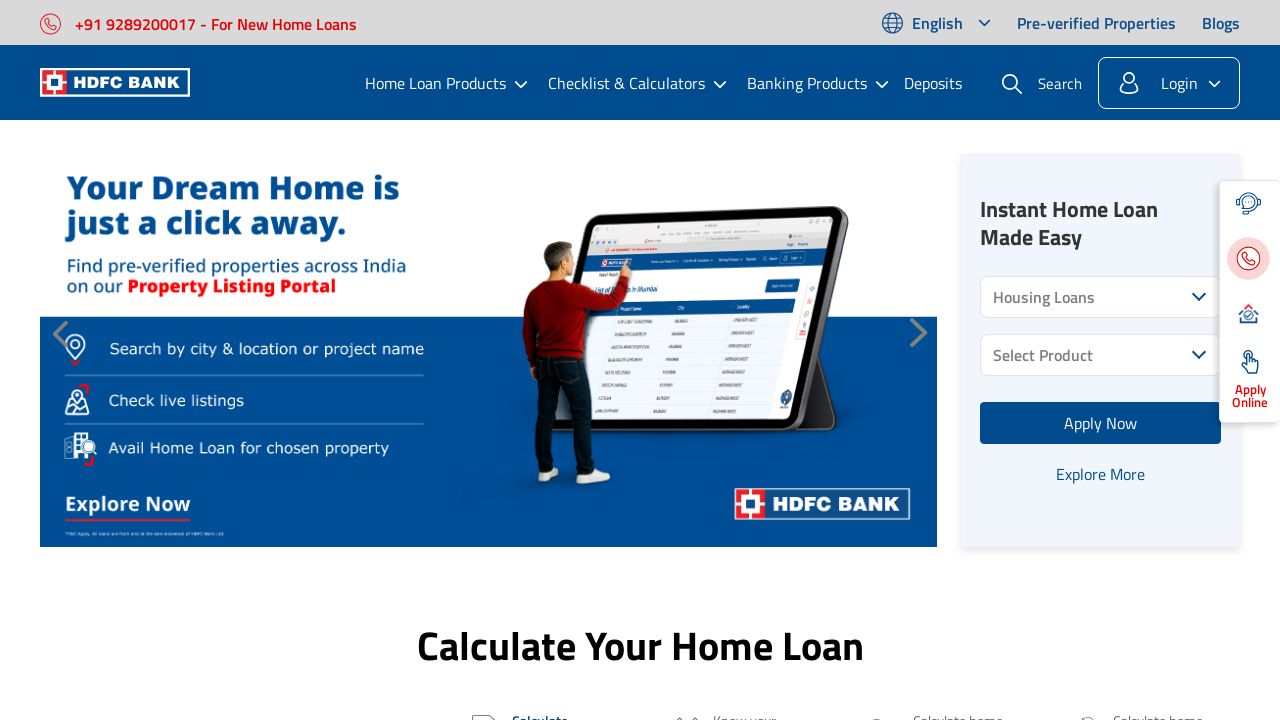